Verifies that the online payment block displays the correct title text "Онлайн пополнение без комиссии" on the MTS Belarus homepage

Starting URL: https://mts.by

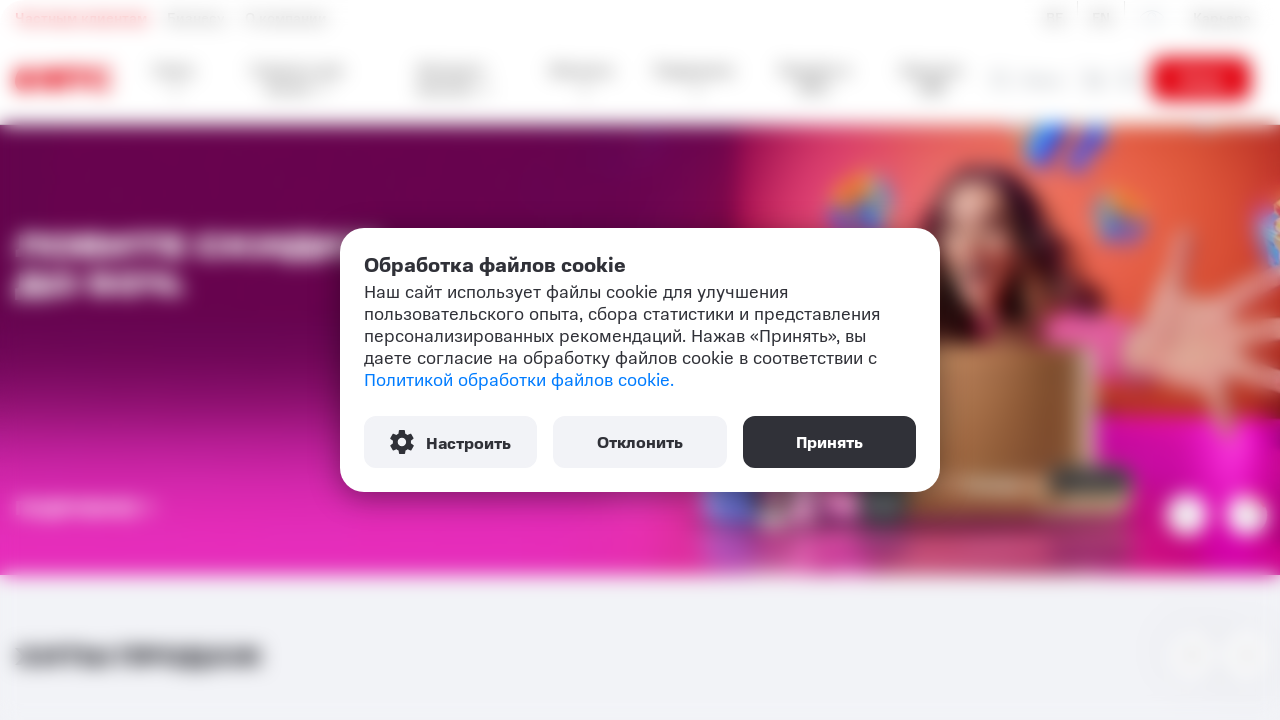

Located the online payment block title element
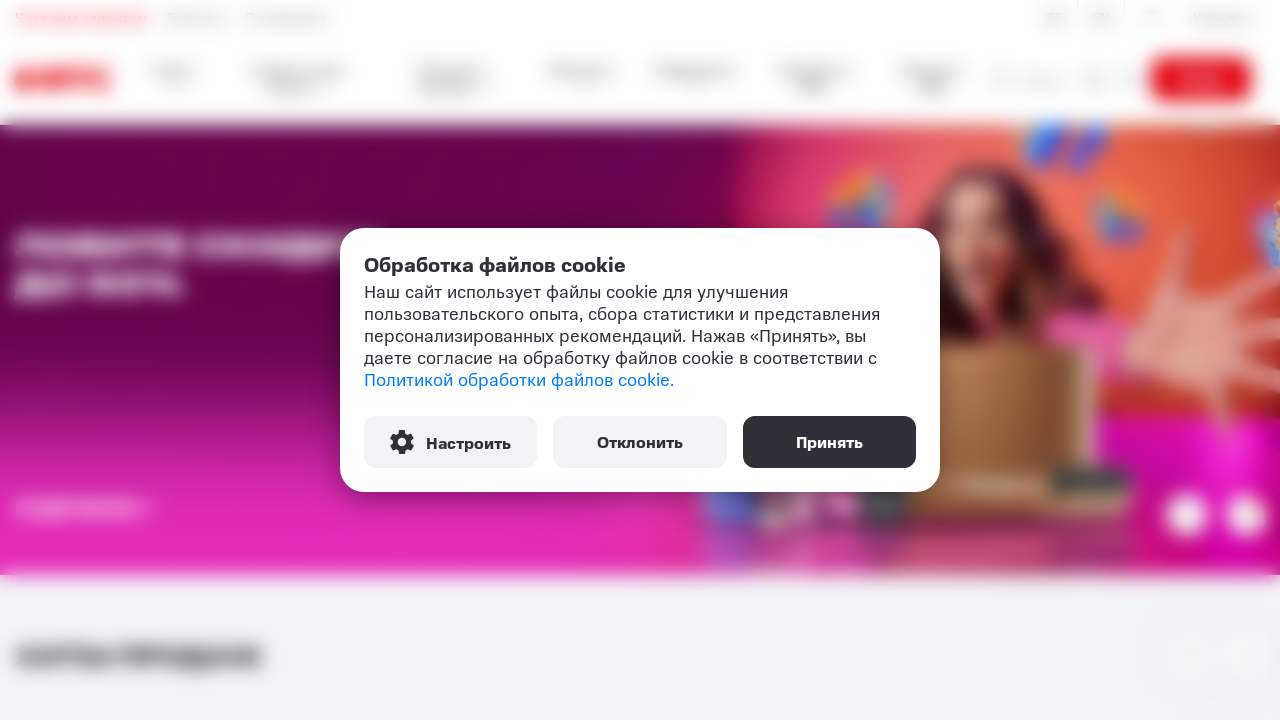

Waited for the payment block title to be visible
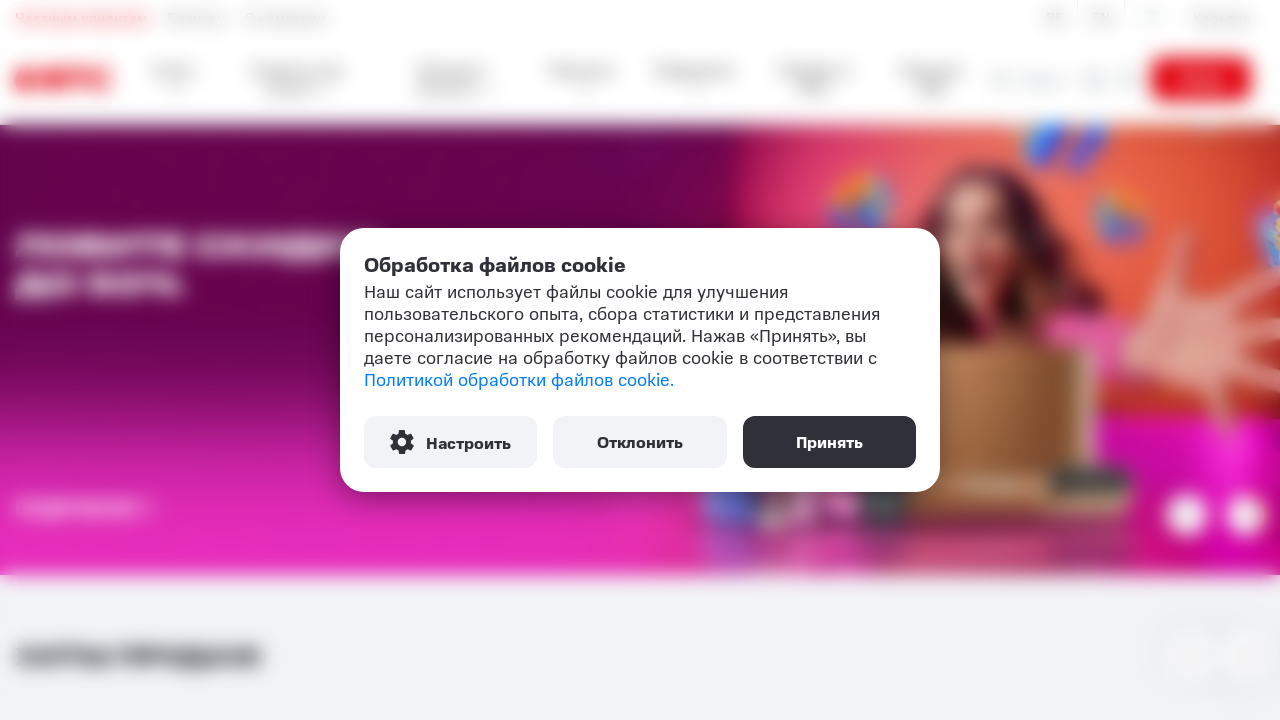

Verified that the block title displays 'Онлайн пополнение без комиссии'
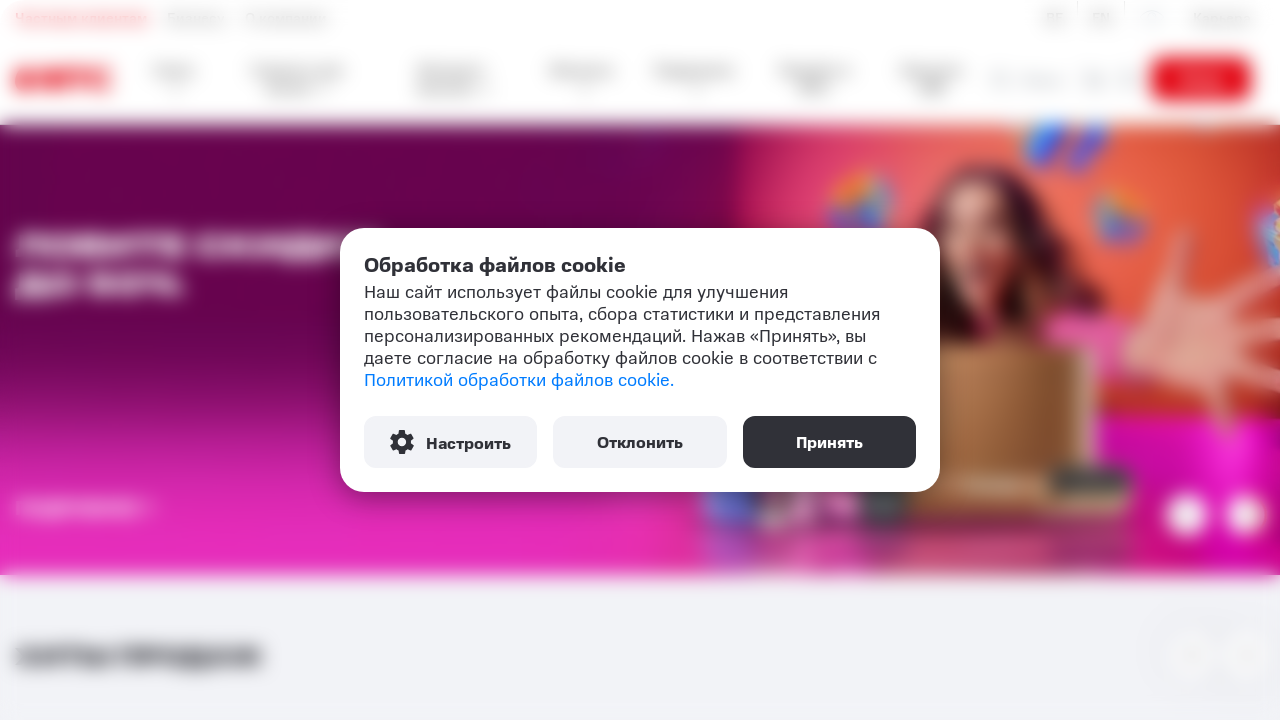

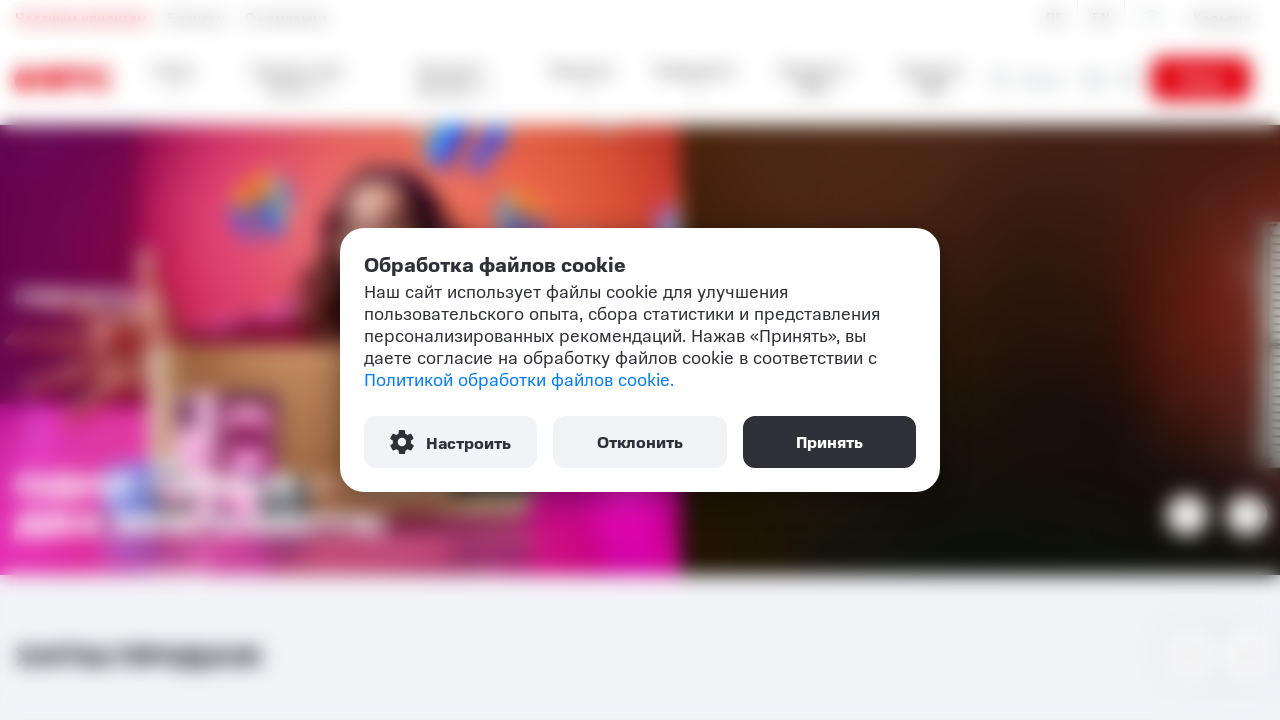